Tests the enabling/disabling behavior of form elements on a dropdown practice page by clicking a radio button (Round Trip option) and verifying the element state changes from disabled to enabled.

Starting URL: https://rahulshettyacademy.com/dropdownsPractise/

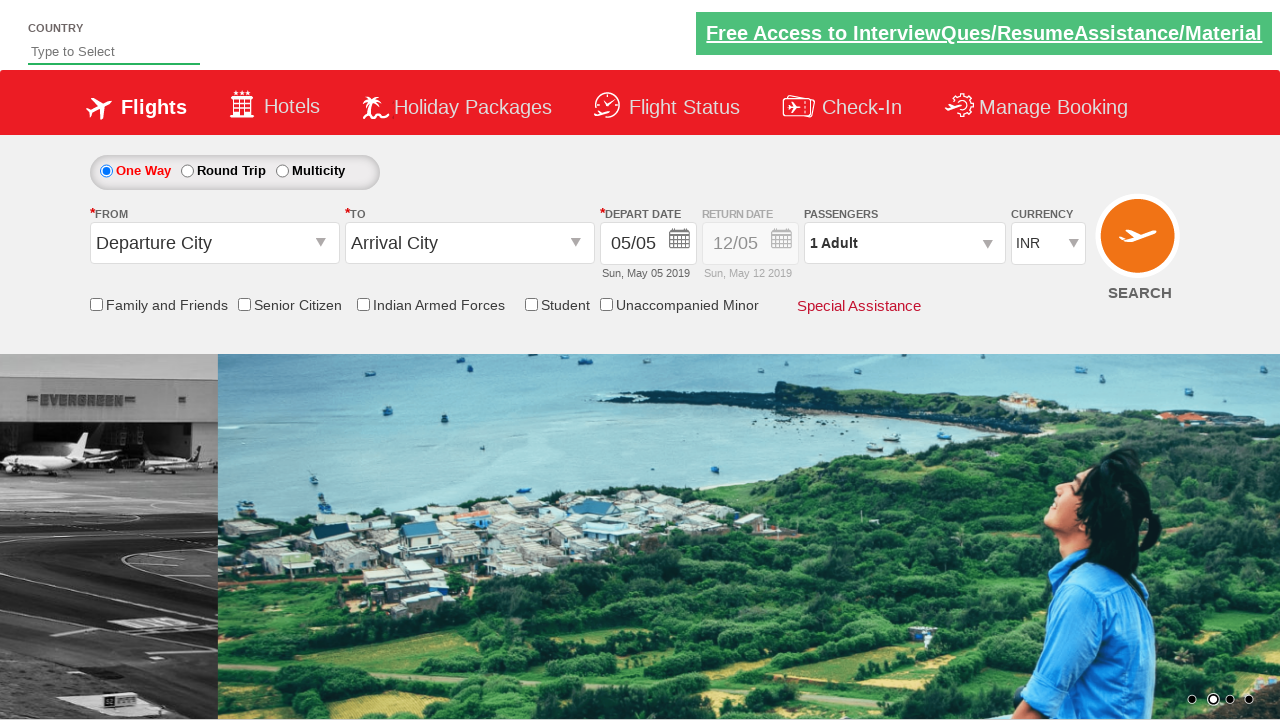

Retrieved initial style attribute of date div element to check disabled state
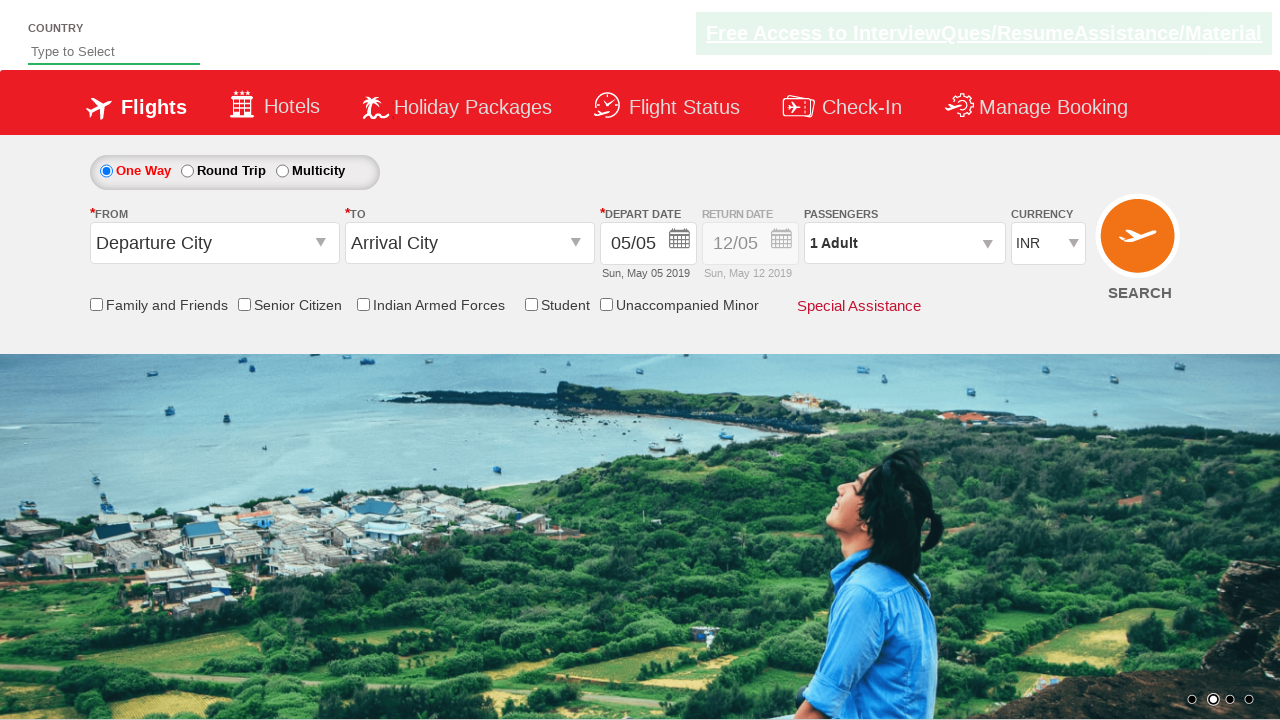

Clicked Round Trip radio button to enable return date field at (187, 171) on xpath=//*[@id='ctl00_mainContent_rbtnl_Trip_1']
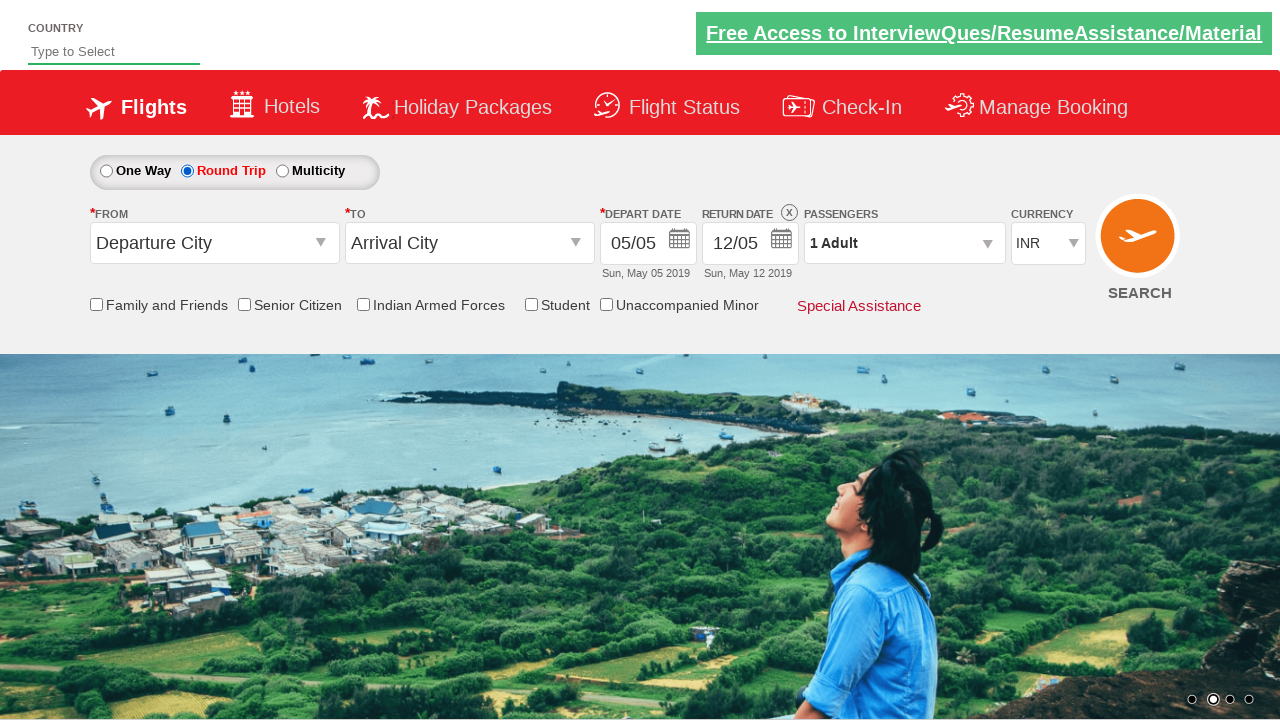

Waited 500ms for element state change to complete
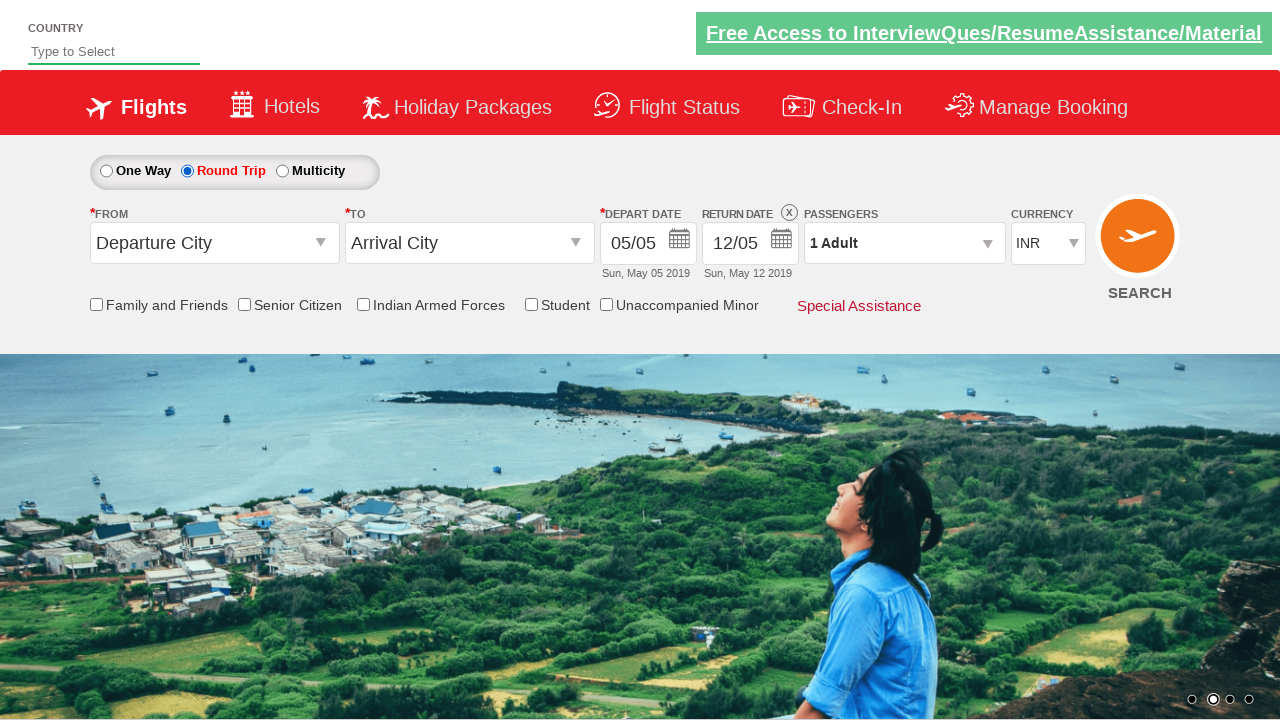

Retrieved updated style attribute of date div element after clicking Round Trip
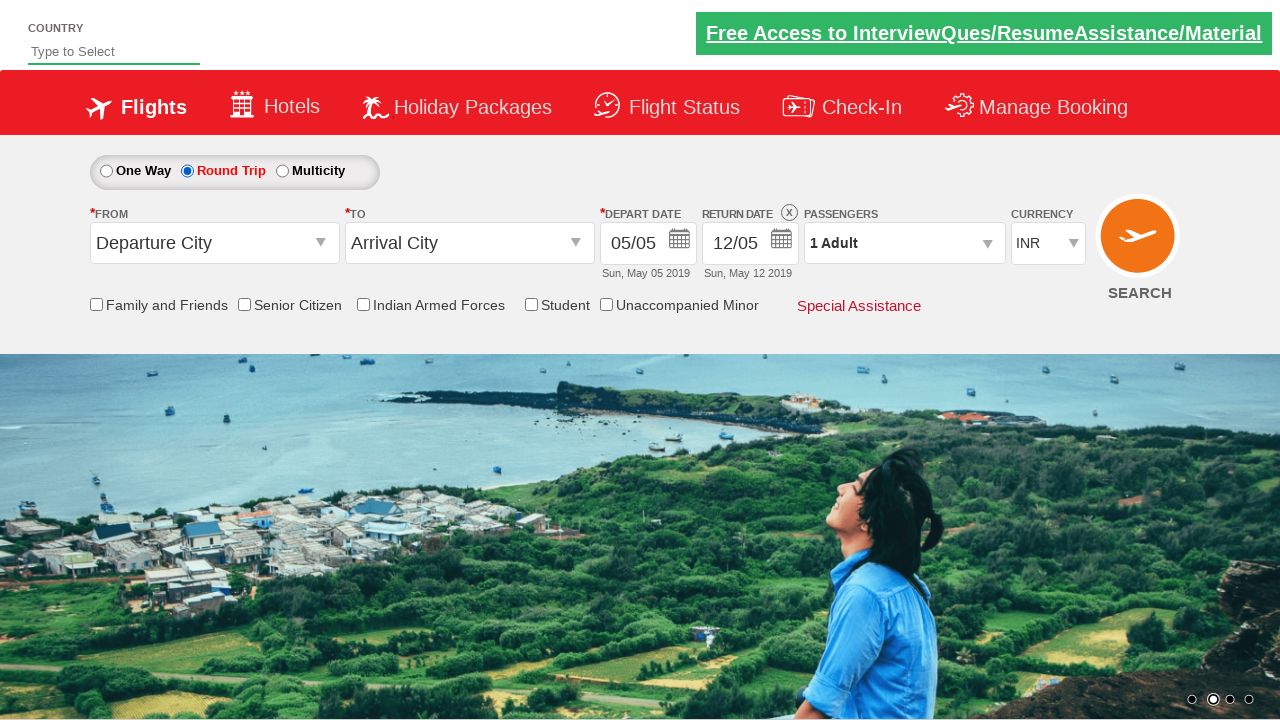

Verified that element style changed from disabled to enabled state
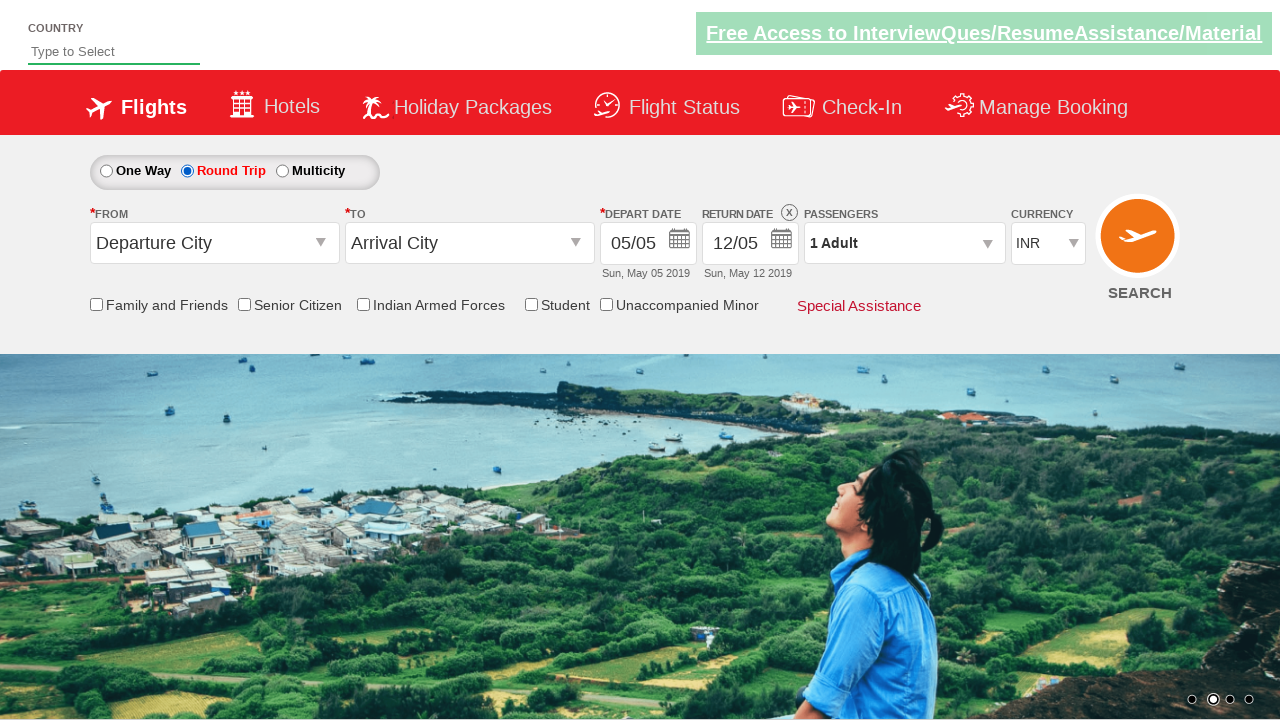

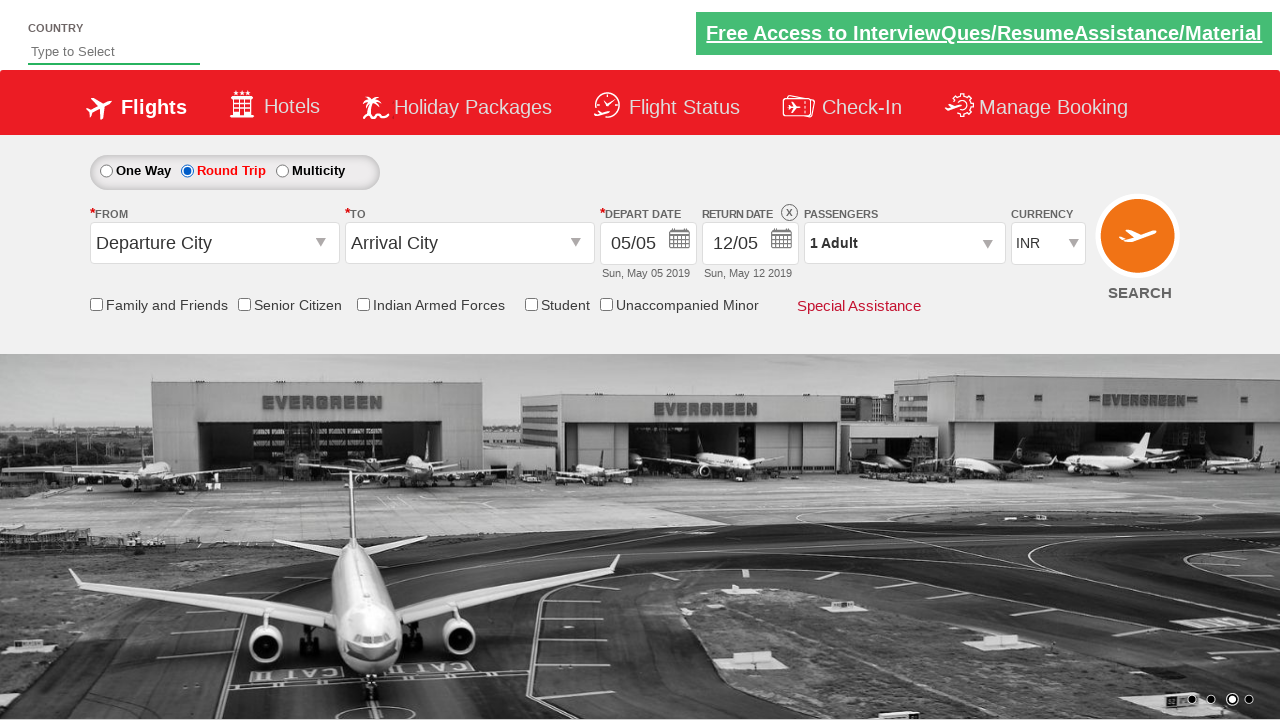